Navigates to the EduNext Technologies School ERP page and verifies the page loads successfully

Starting URL: https://edunexttechnologies.com/school-erp.php

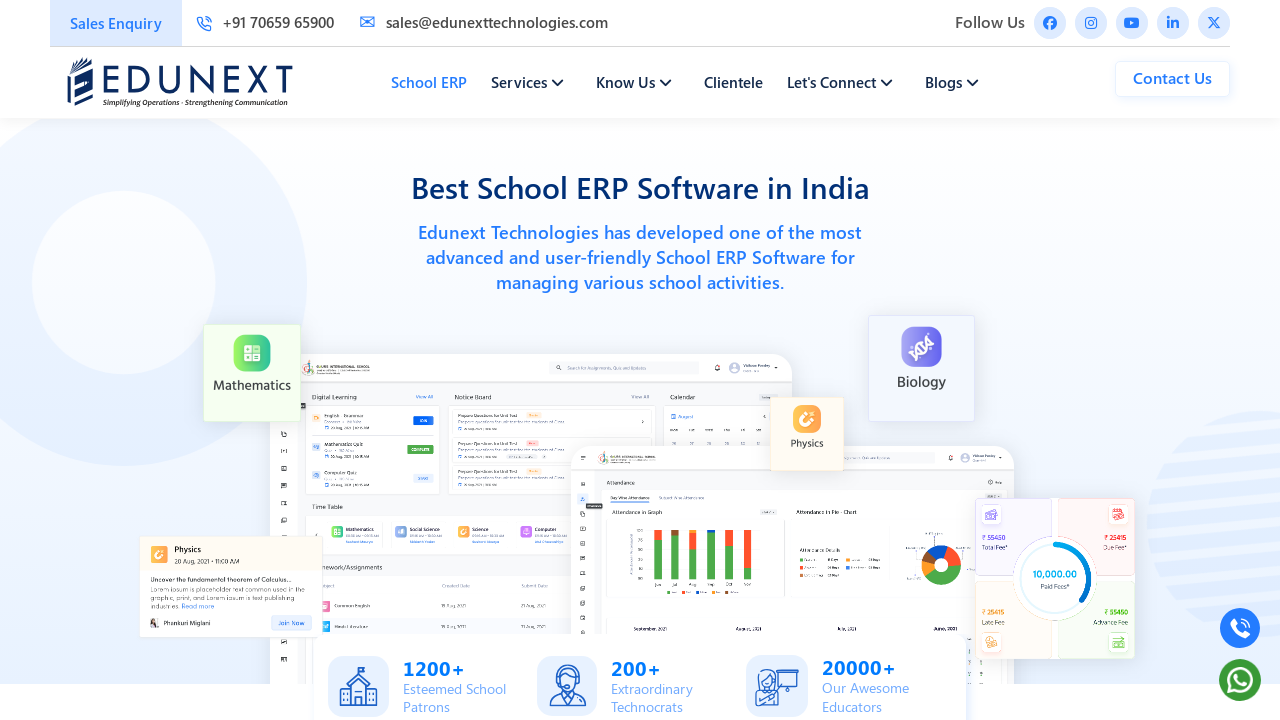

Waited for page to reach domcontentloaded state
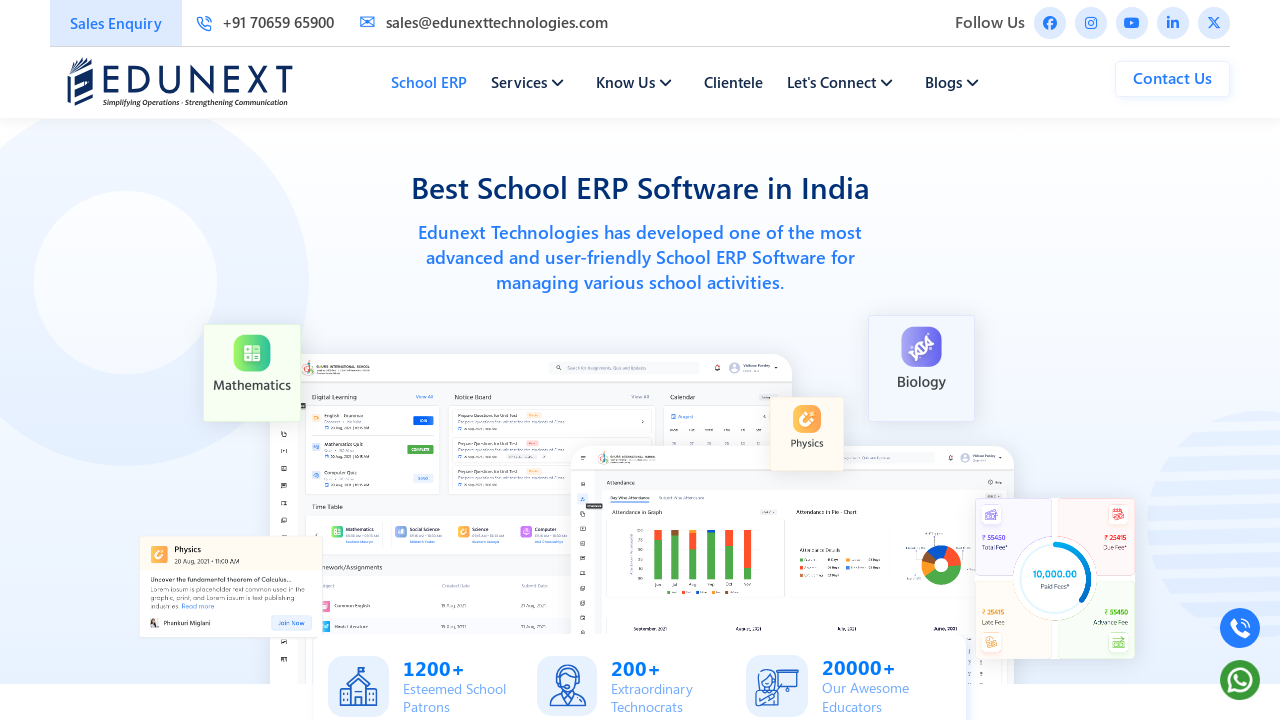

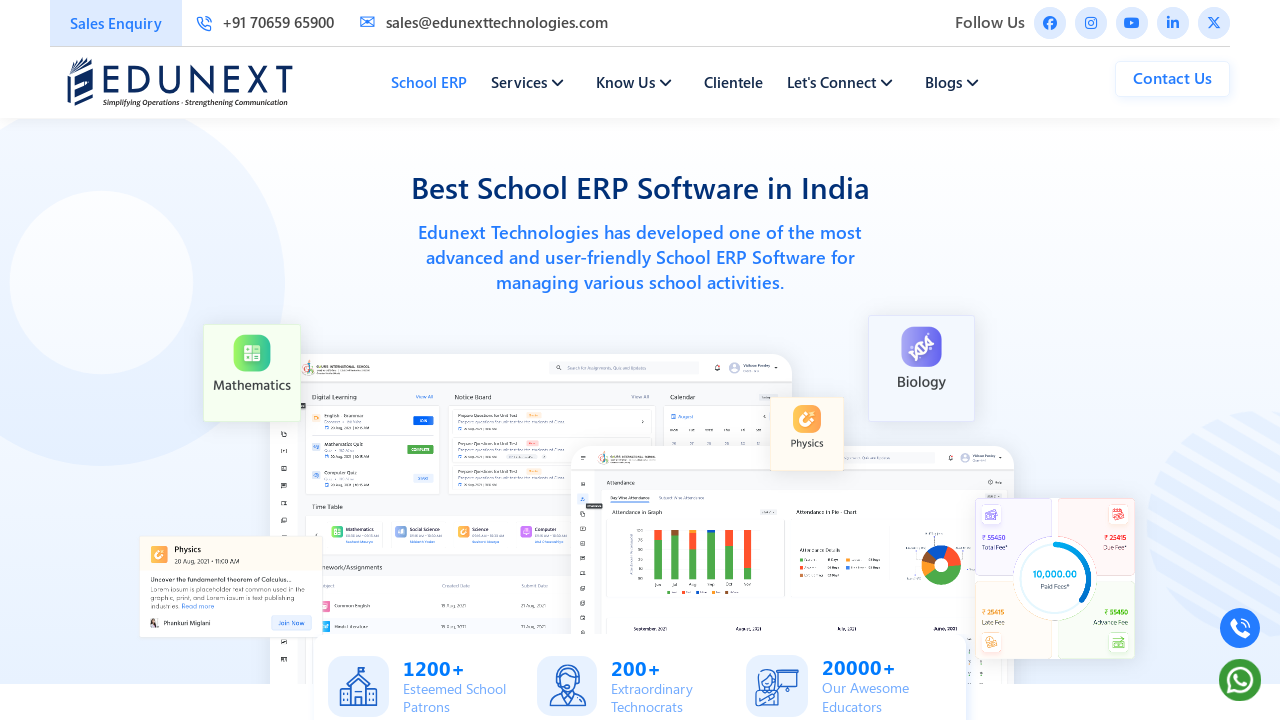